Tests frame switching and JavaScript confirm dialog interaction by switching to an iframe, clicking a button to trigger a confirm dialog, and dismissing it

Starting URL: http://www.w3schools.com/js/tryit.asp?filename=tryjs_confirm

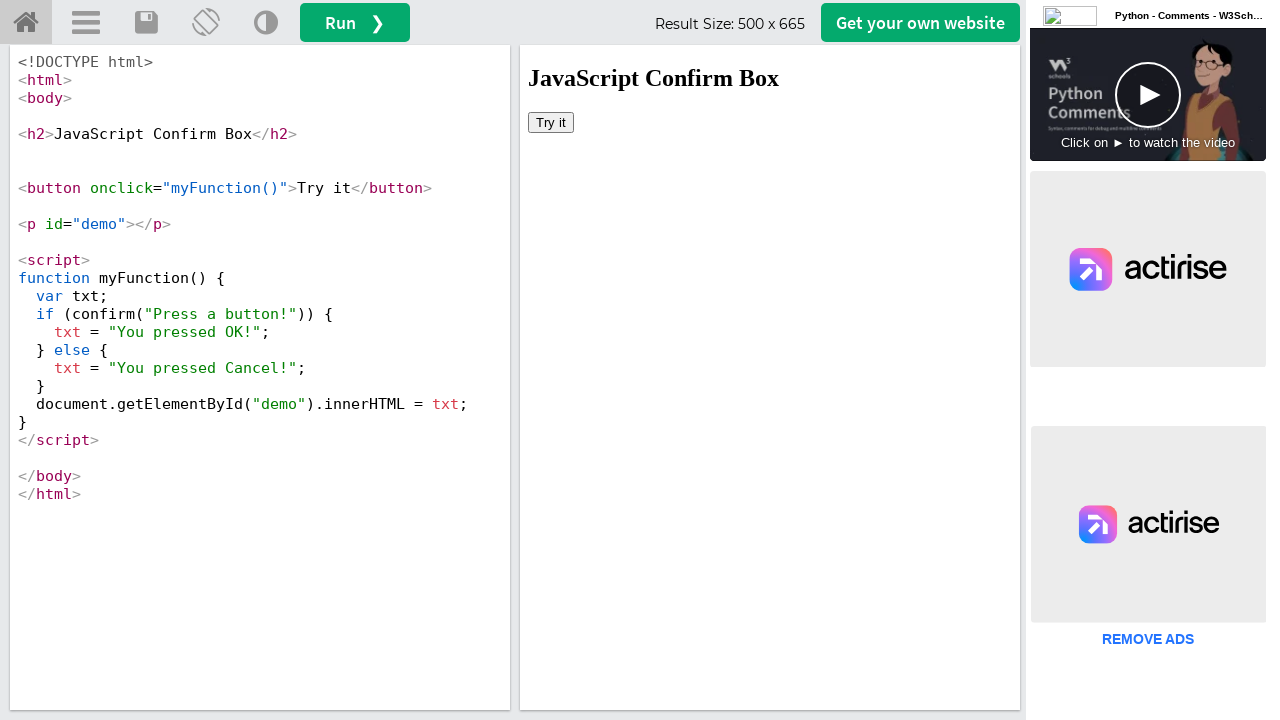

Switched to iframe with id 'iframeResult'
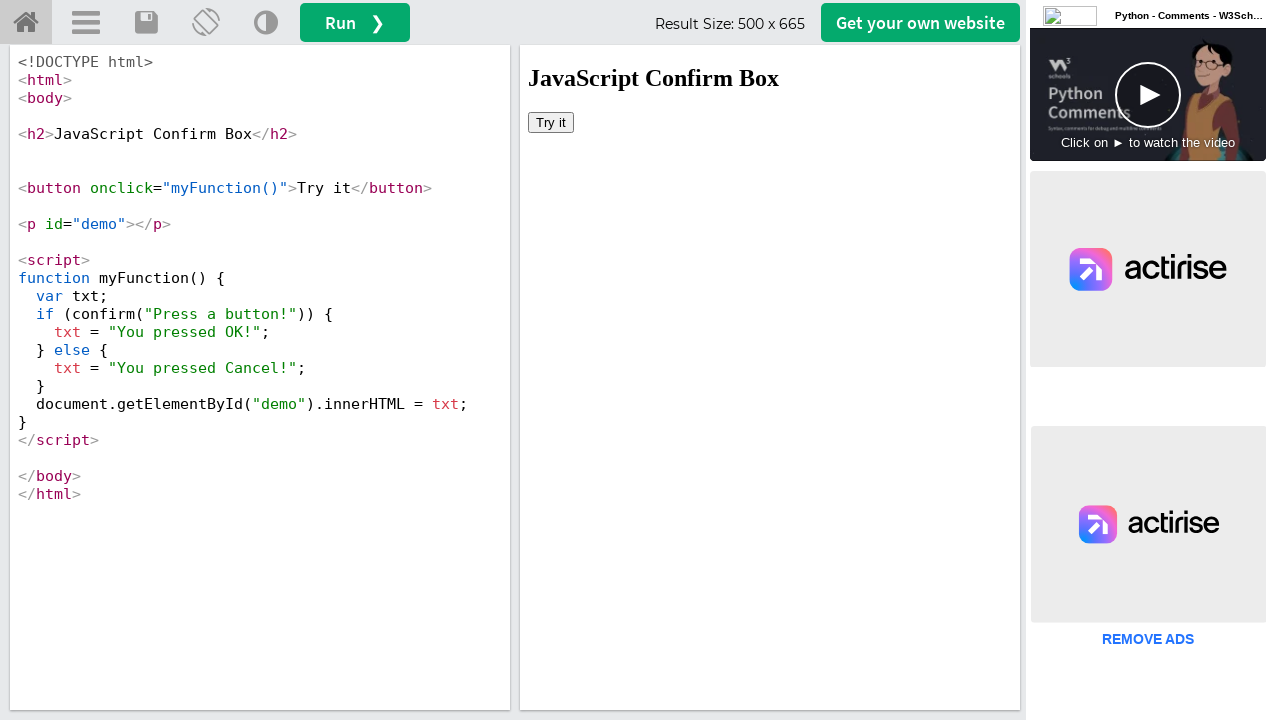

Clicked 'Try it' button to trigger confirm dialog at (551, 122) on xpath=//button[contains(text(), 'Try it')]
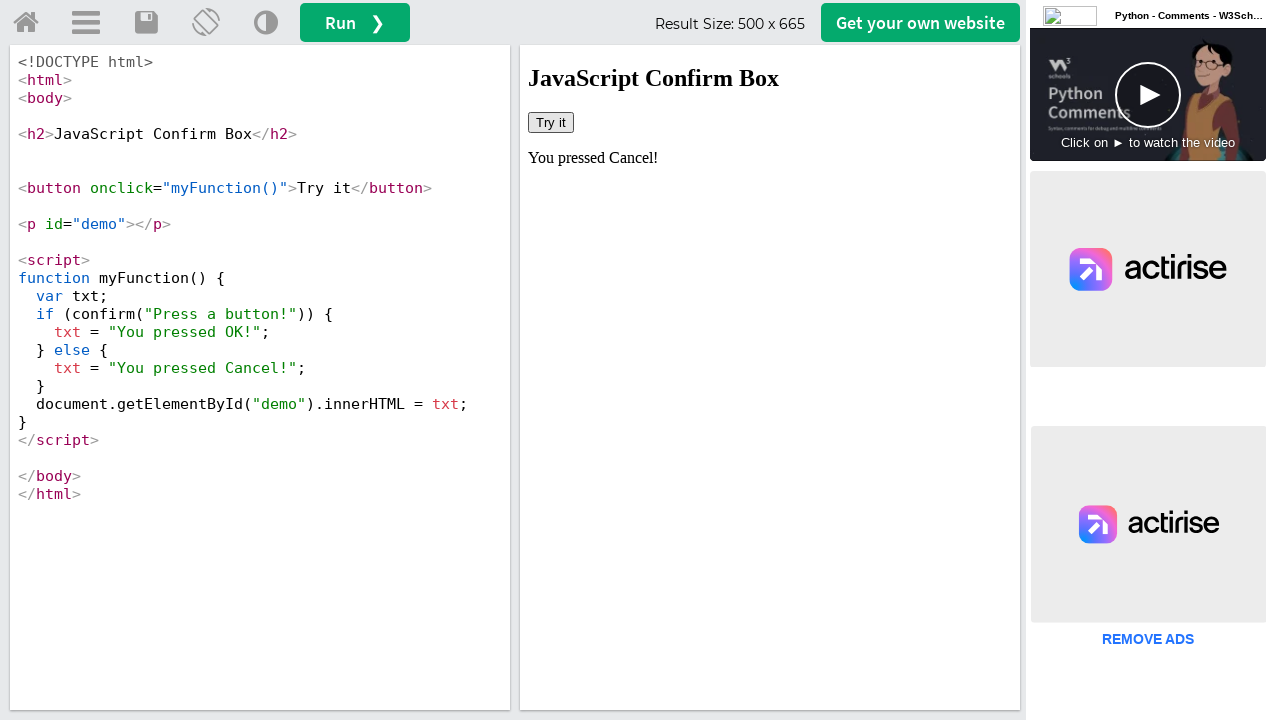

Set up dialog handler to dismiss confirm dialog
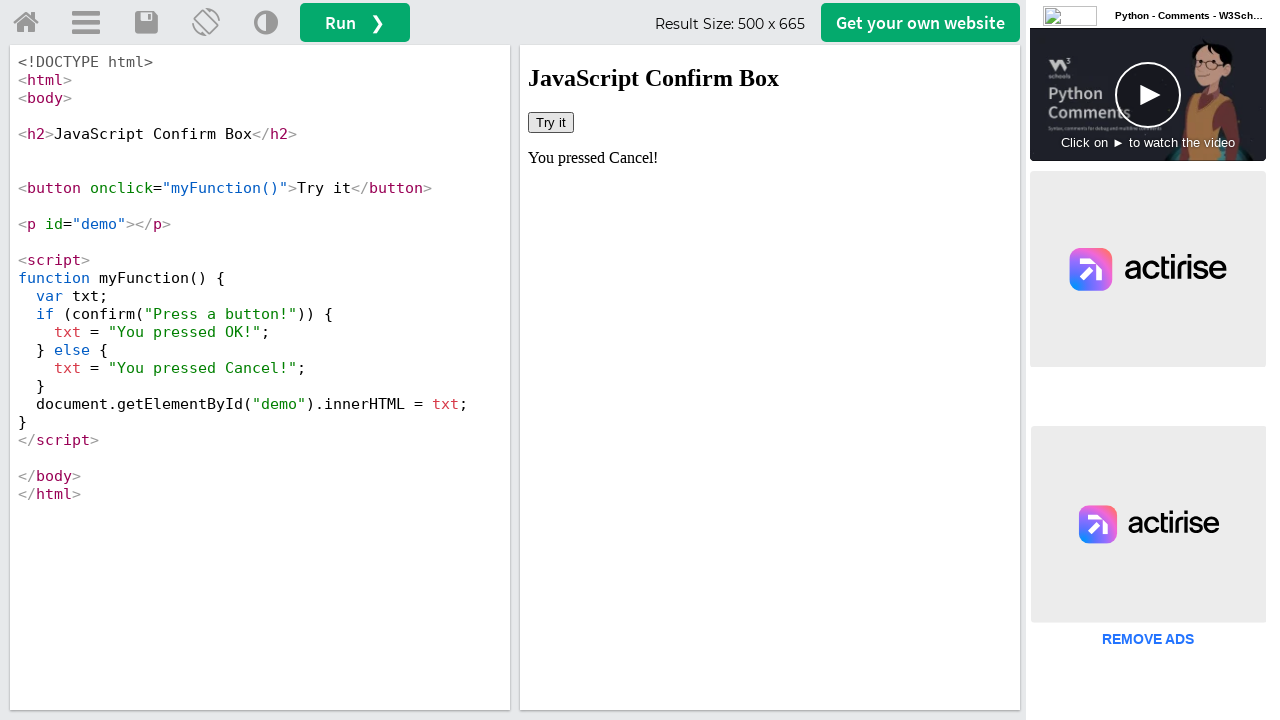

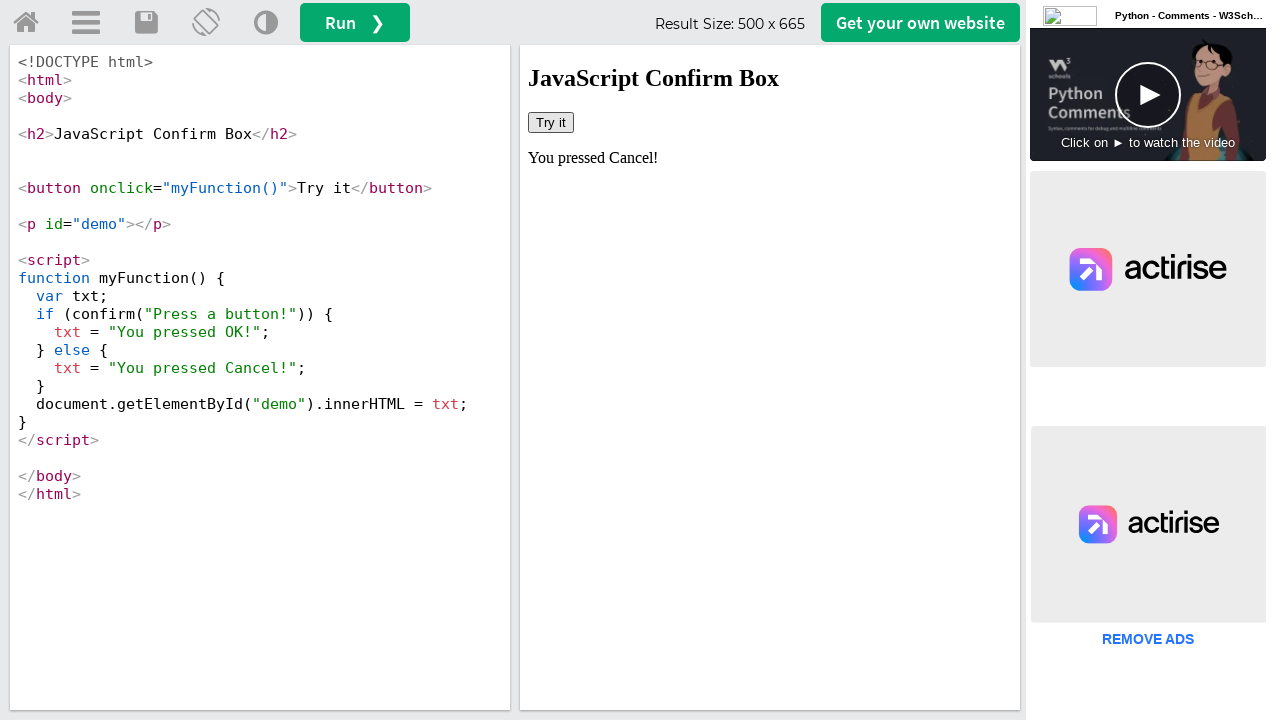